Tests a dropdown element on a test automation practice page by verifying that a specific color option (Blue) is present in the dropdown

Starting URL: https://testautomationpractice.blogspot.com/

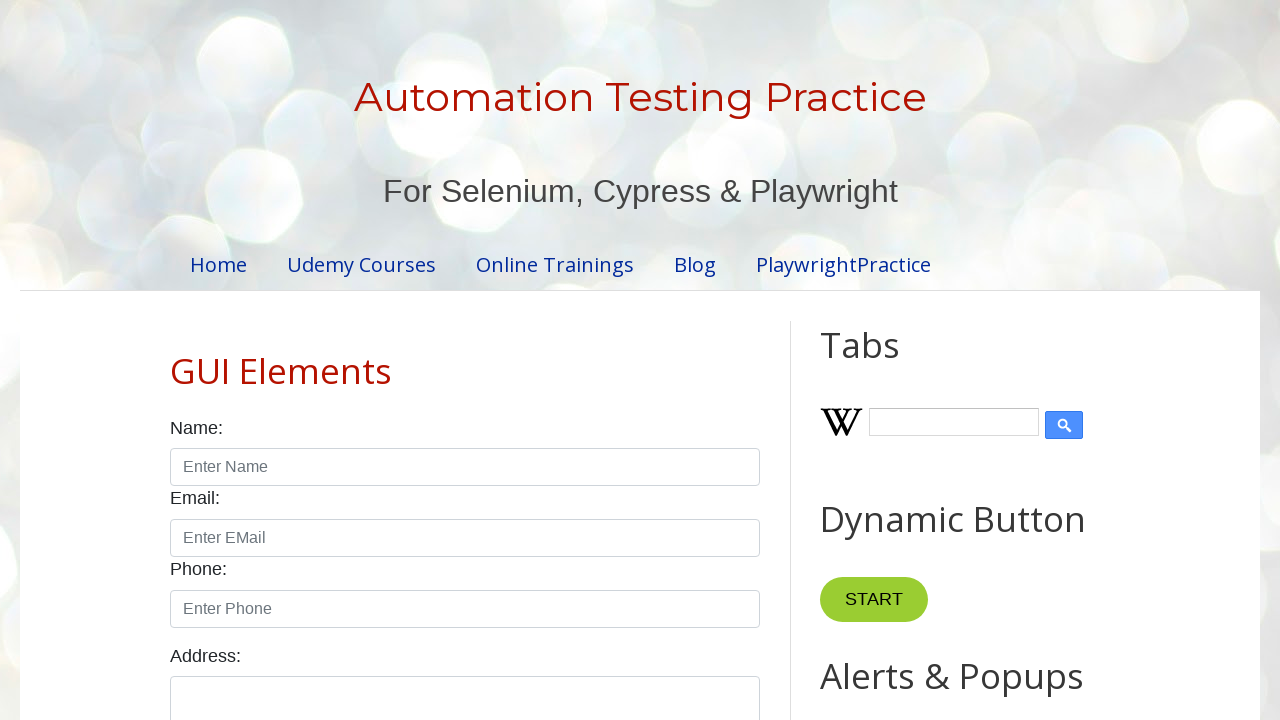

Navigated to test automation practice page
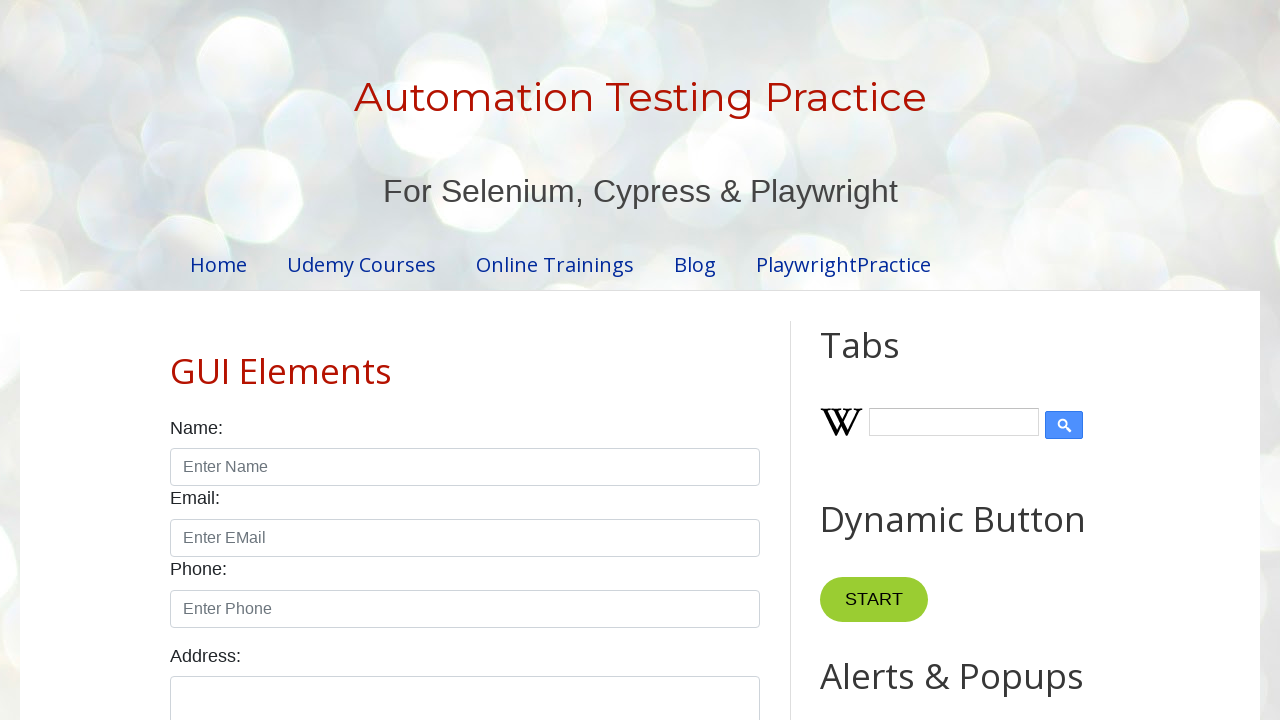

Located the colors dropdown element
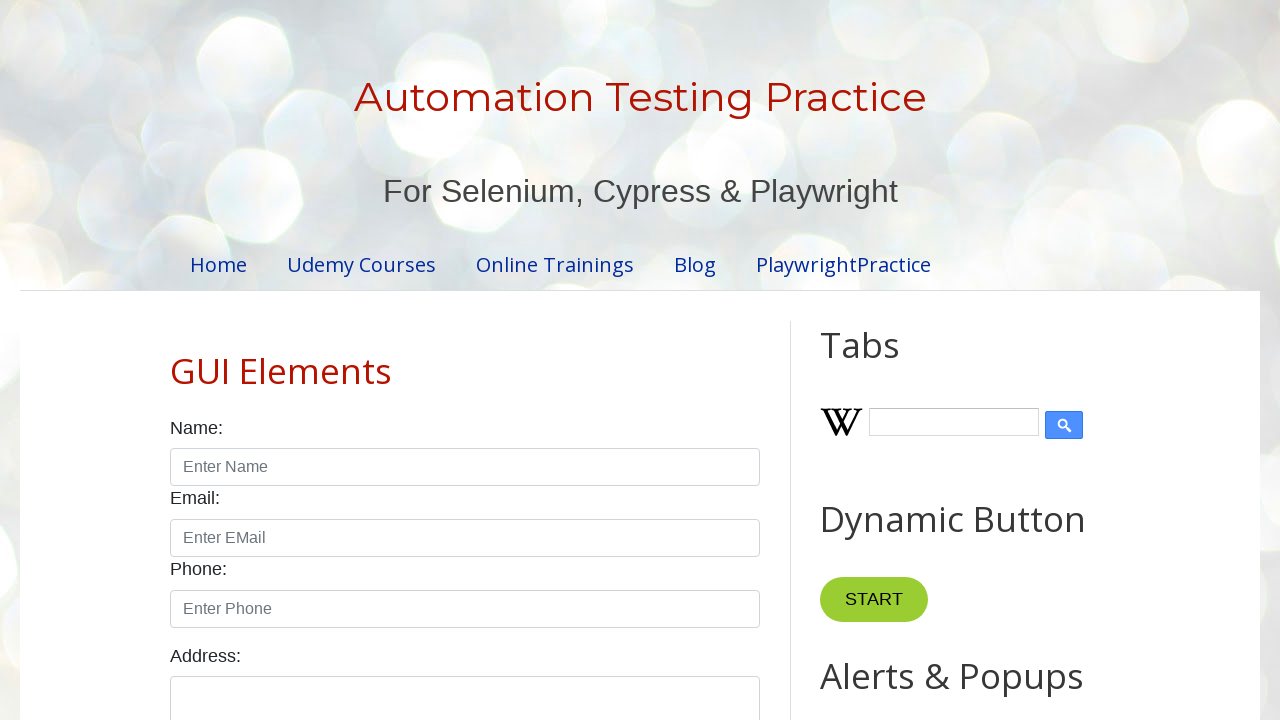

Retrieved dropdown content text
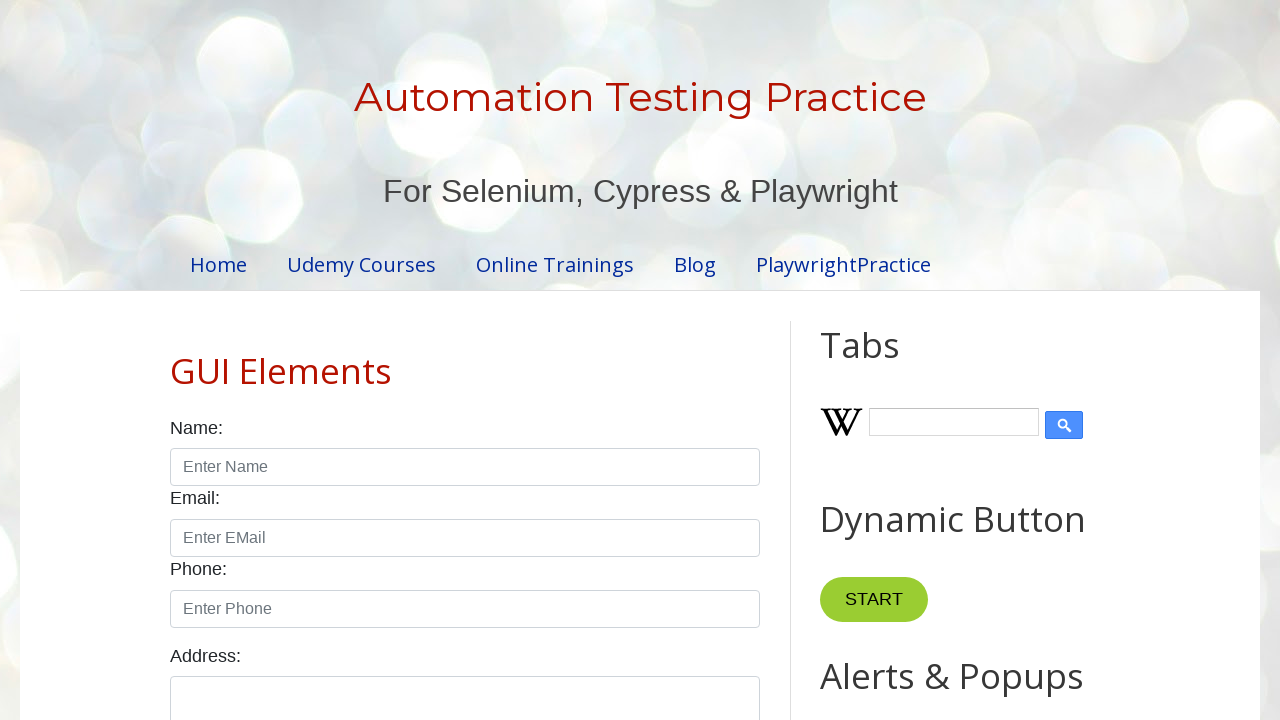

Verified that 'Blue' option is present in dropdown
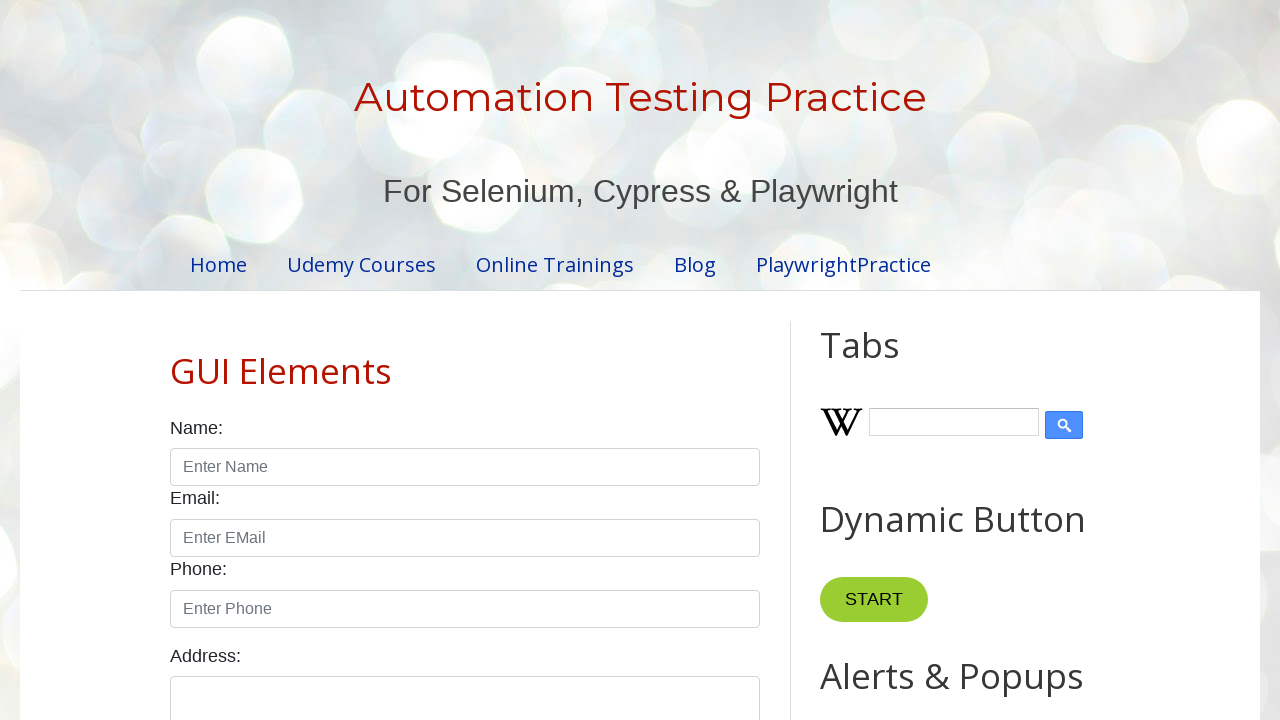

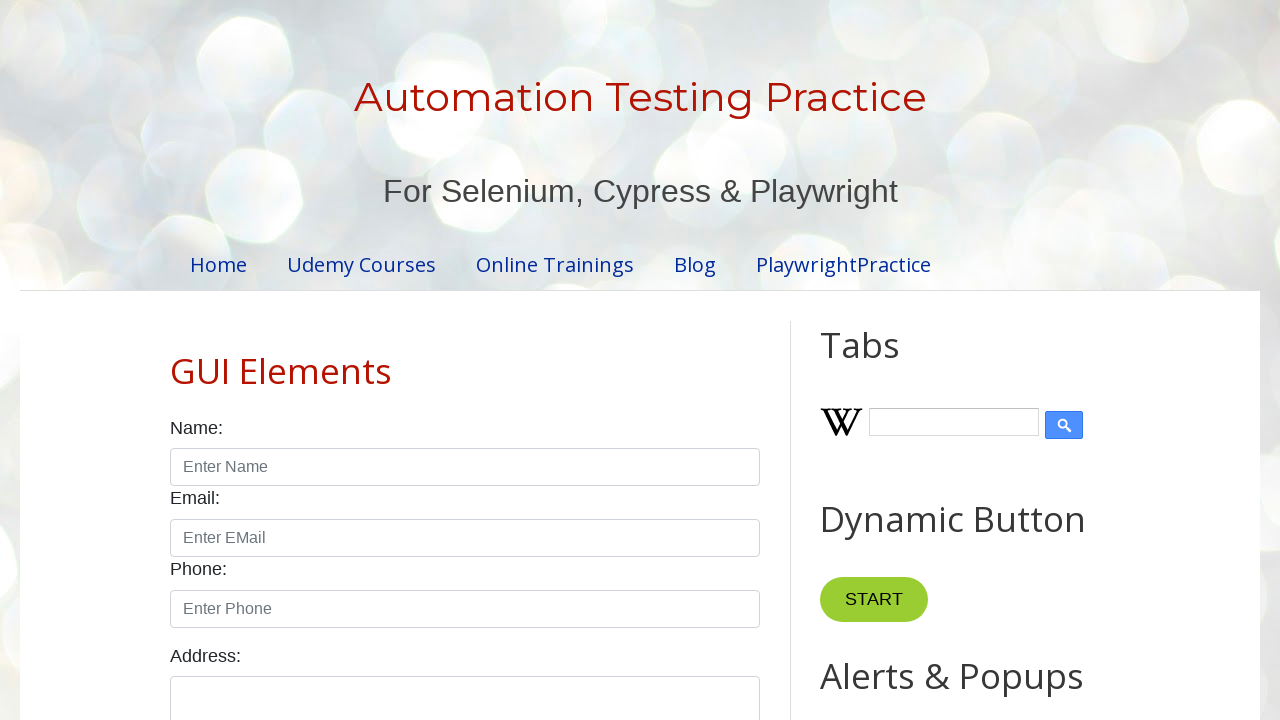